Tests keyboard key press functionality by sending the SPACE key to an input element and then sending the LEFT arrow key, verifying that the page correctly displays which key was pressed.

Starting URL: http://the-internet.herokuapp.com/key_presses

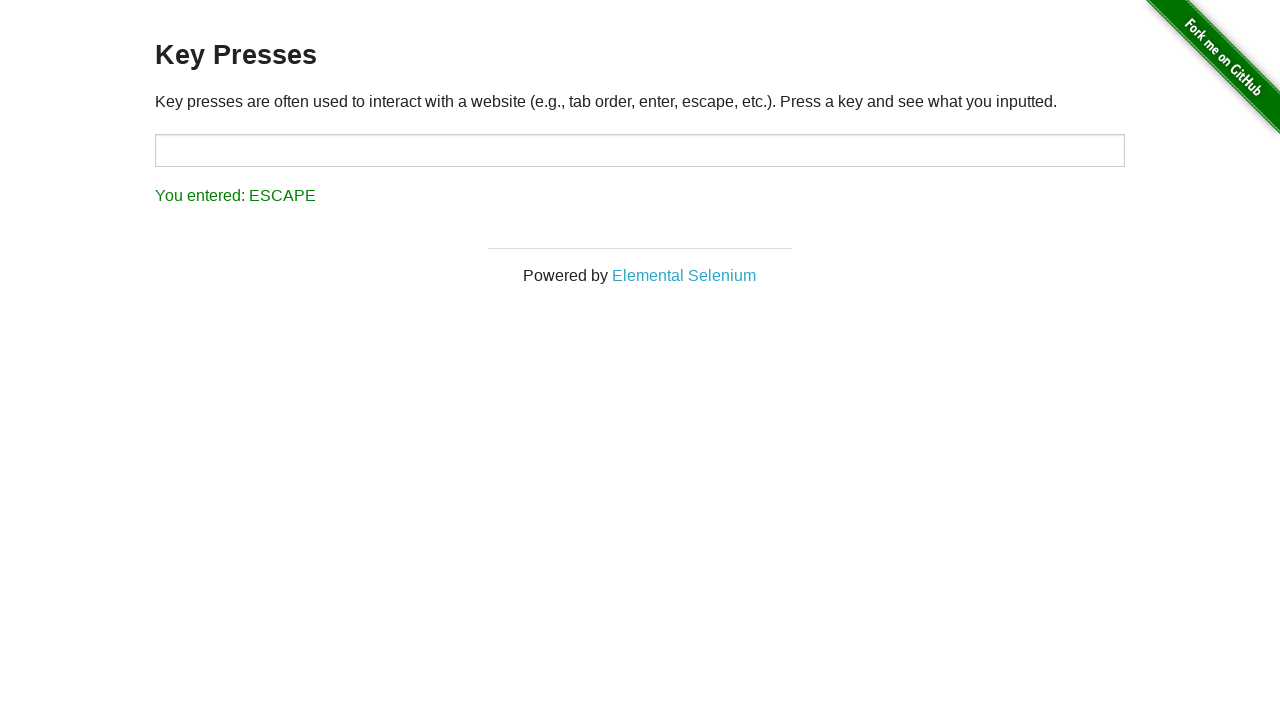

Pressed SPACE key on target element on #target
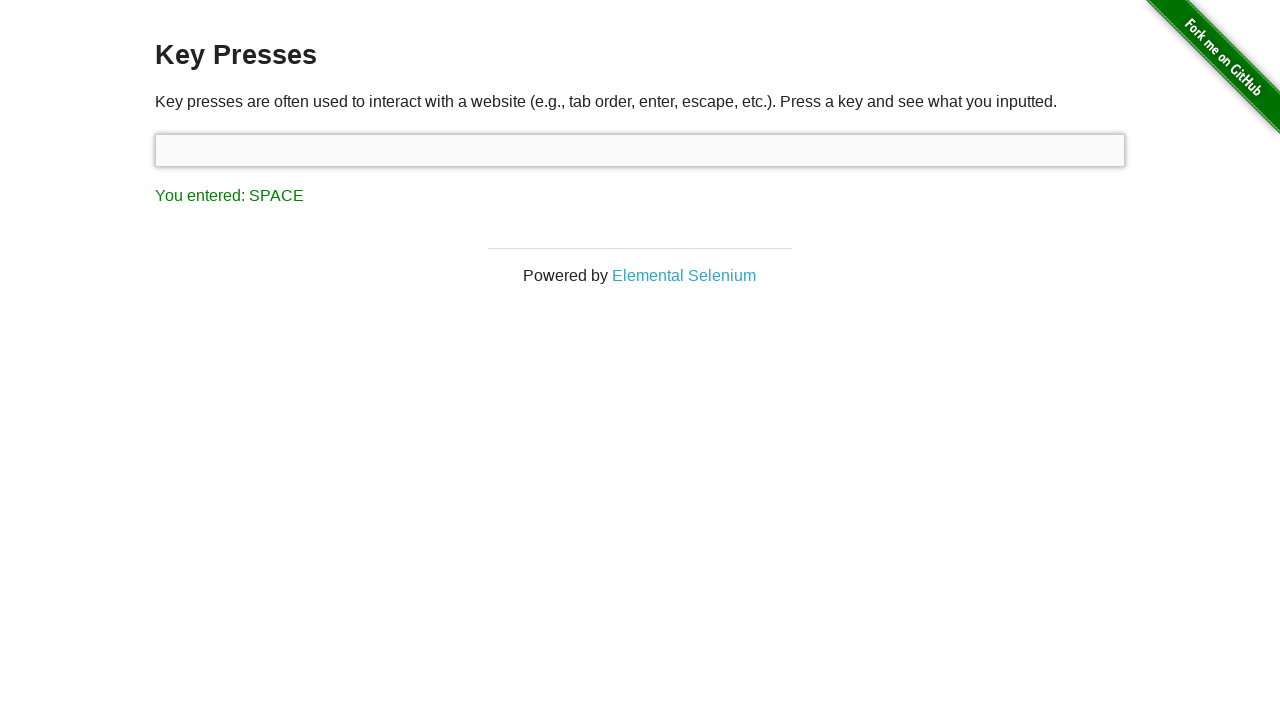

Result element loaded after SPACE key press
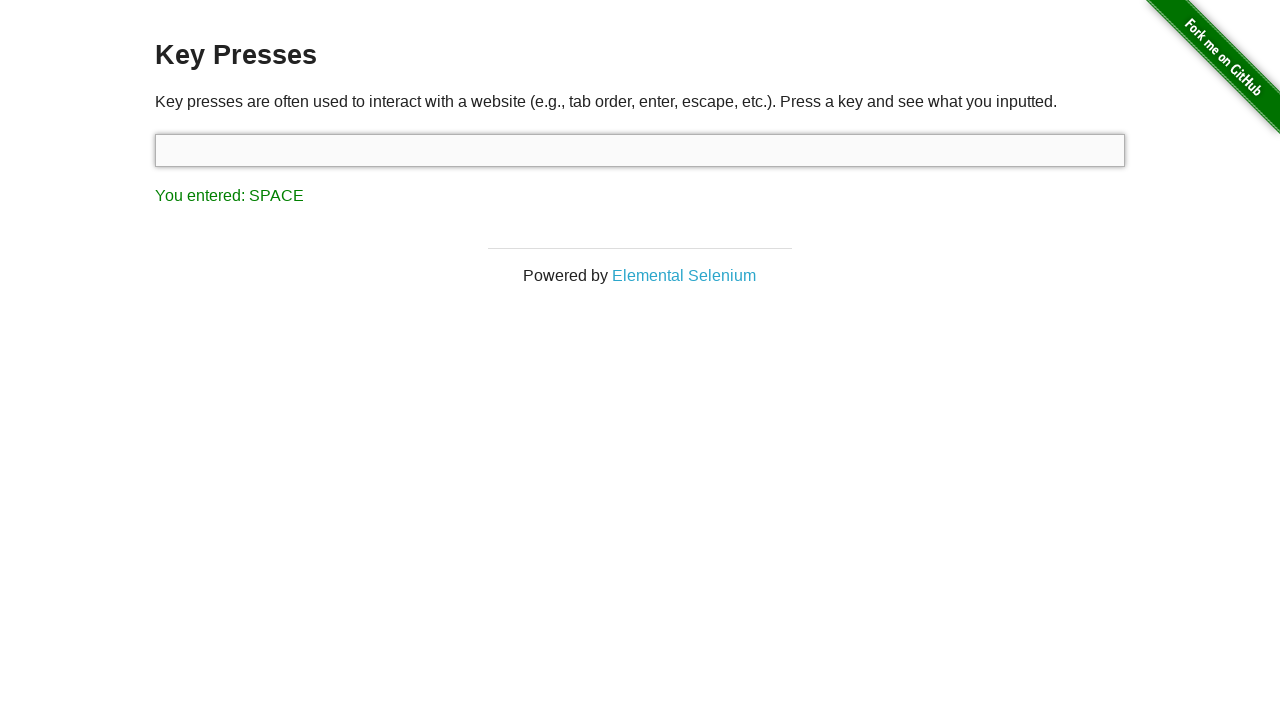

Pressed LEFT arrow key using keyboard
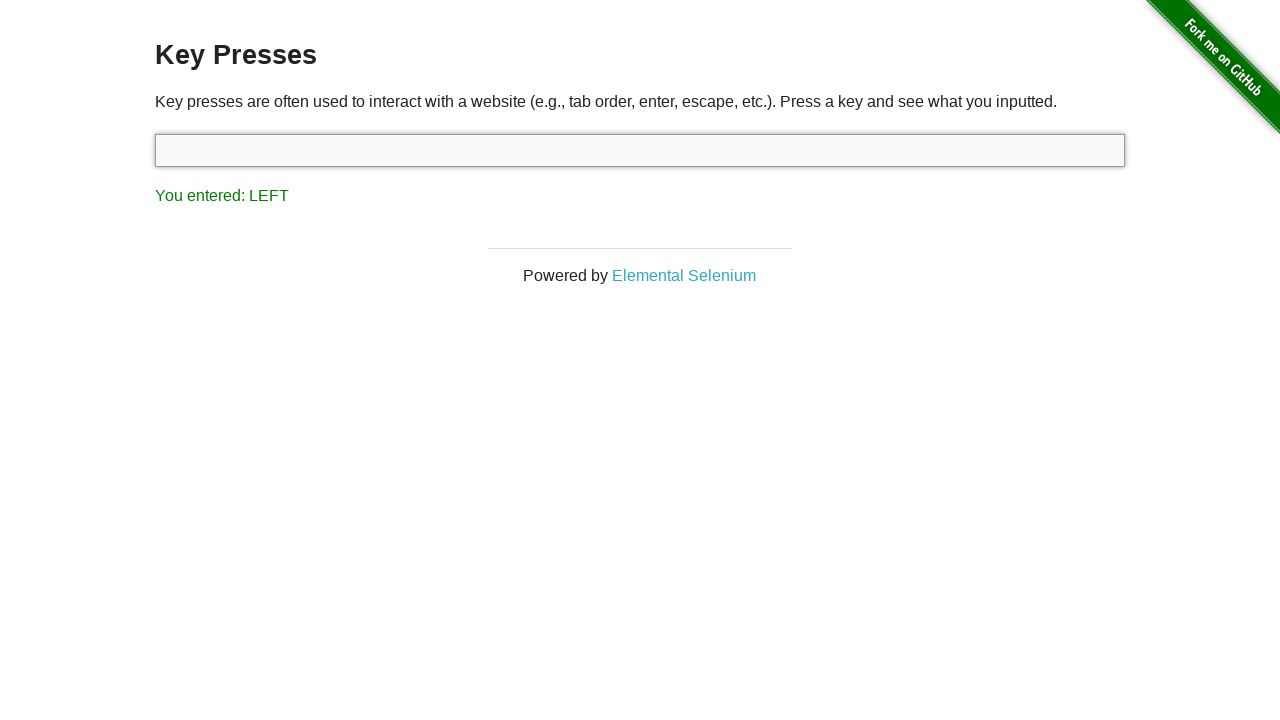

Result updated to display LEFT key press
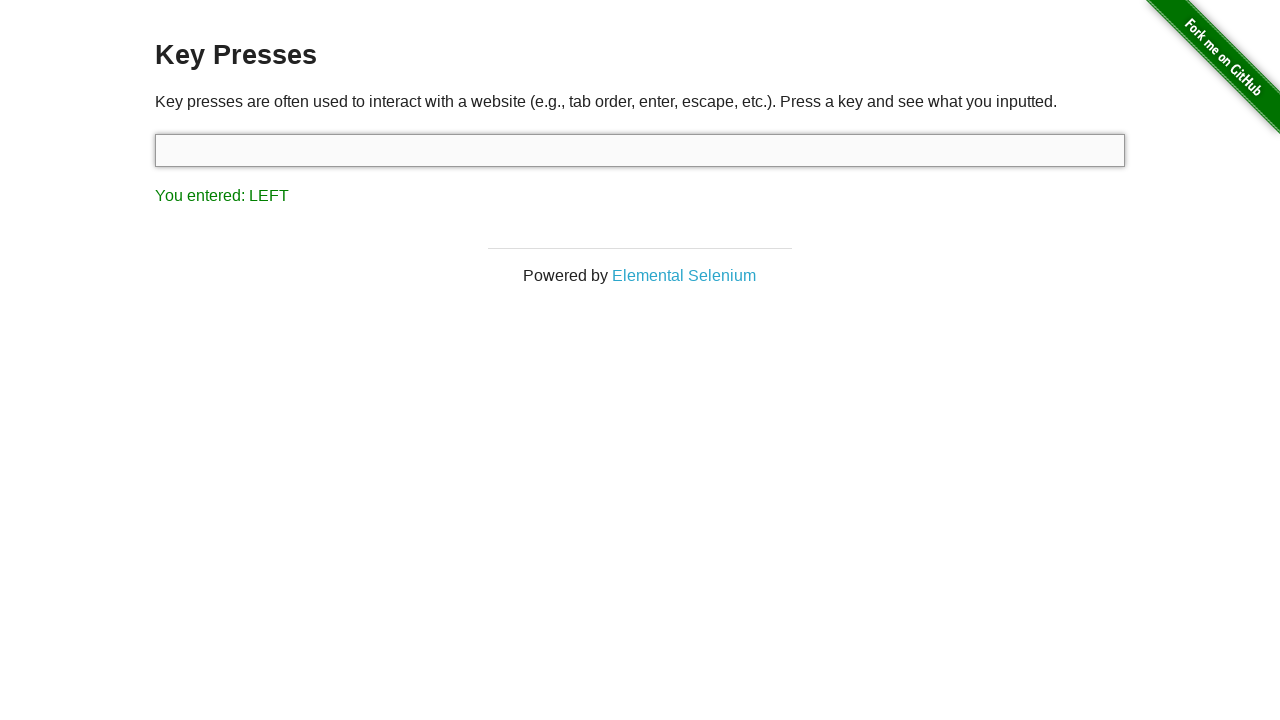

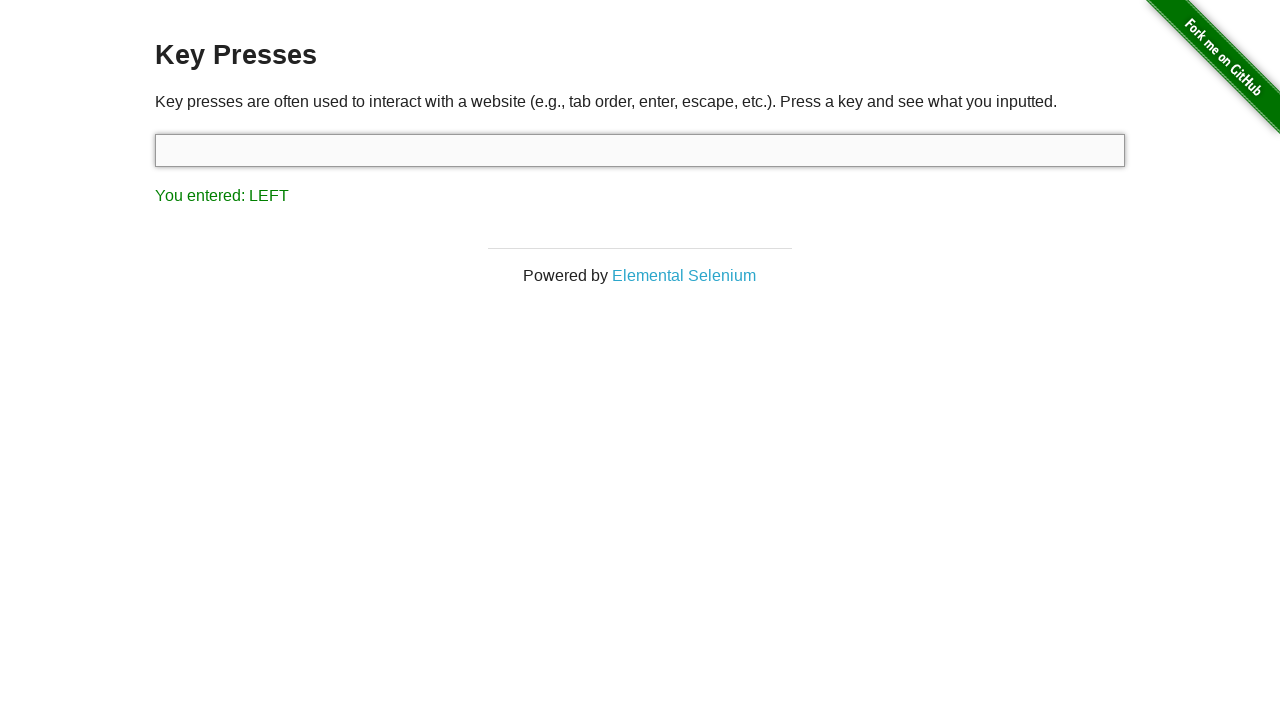